Tests a demo form by filling in name, email, and password fields using keyboard navigation (Tab key) and submitting the form with Enter key.

Starting URL: https://demoapps.qspiders.com/ui?scenario=1

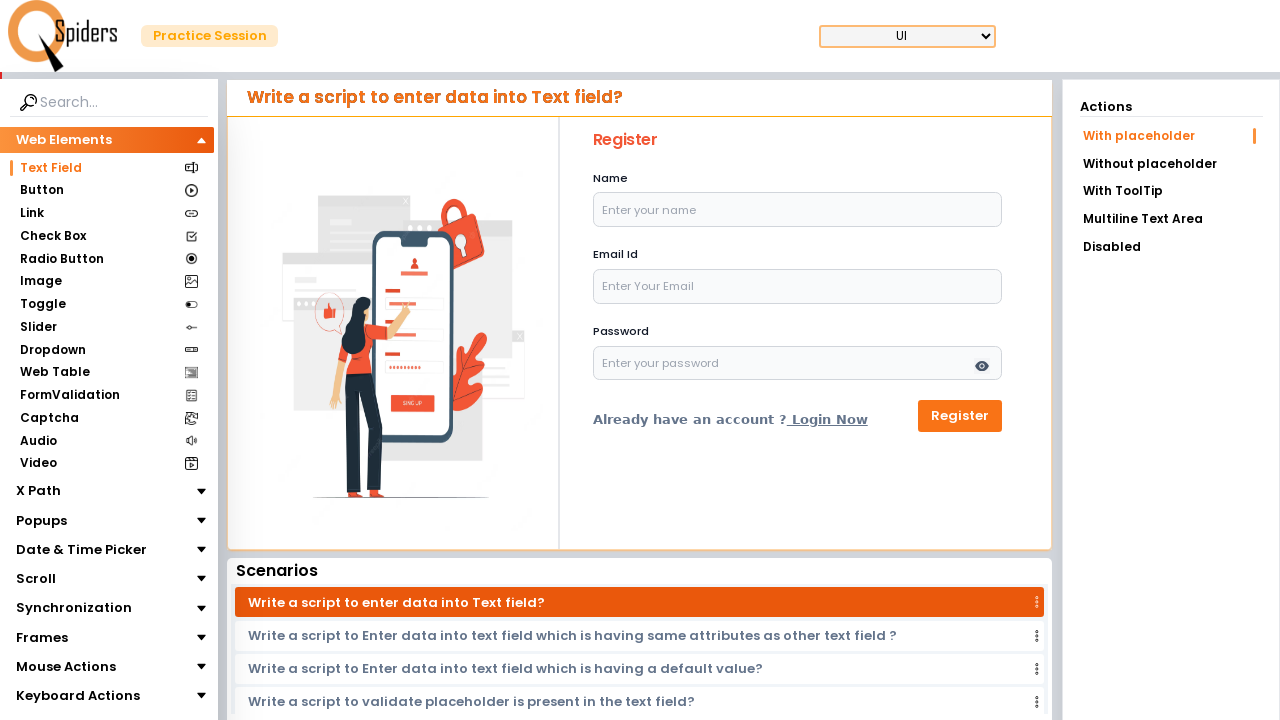

Filled name field with 'Irshad' on #name
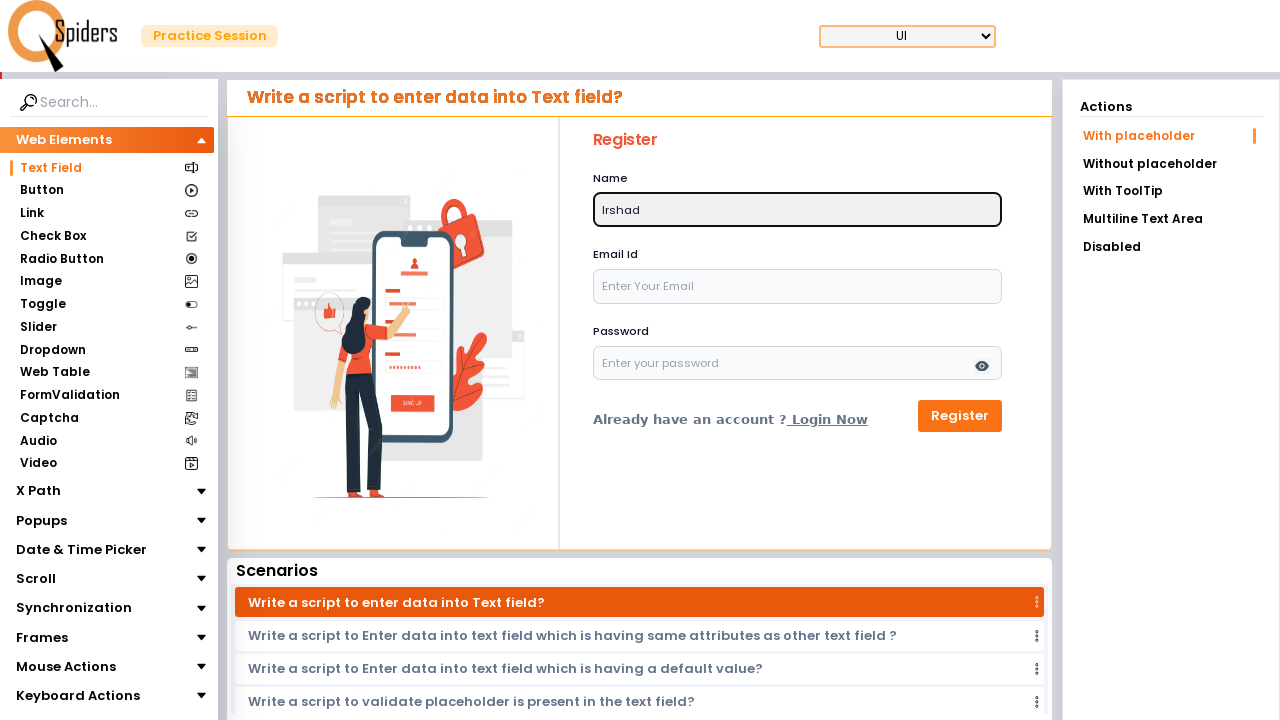

Pressed Tab to navigate from name field to email field on #name
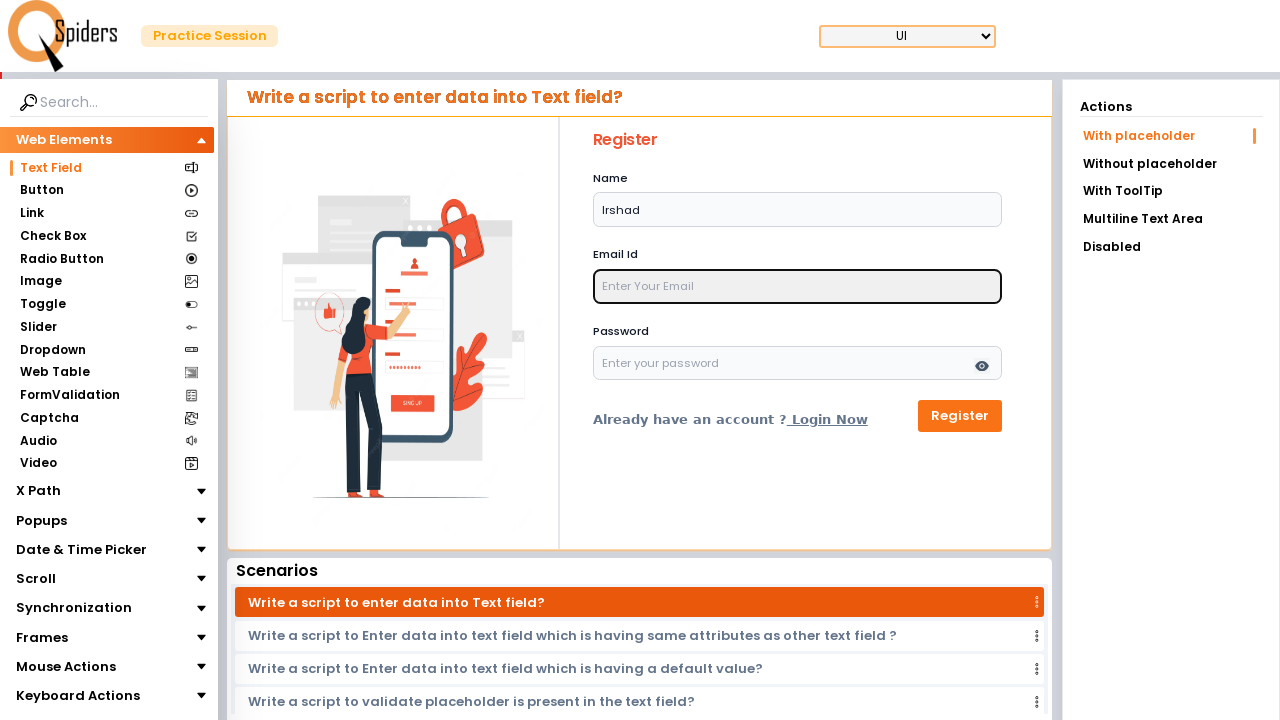

Filled email field with 'irshad@gmail.com'
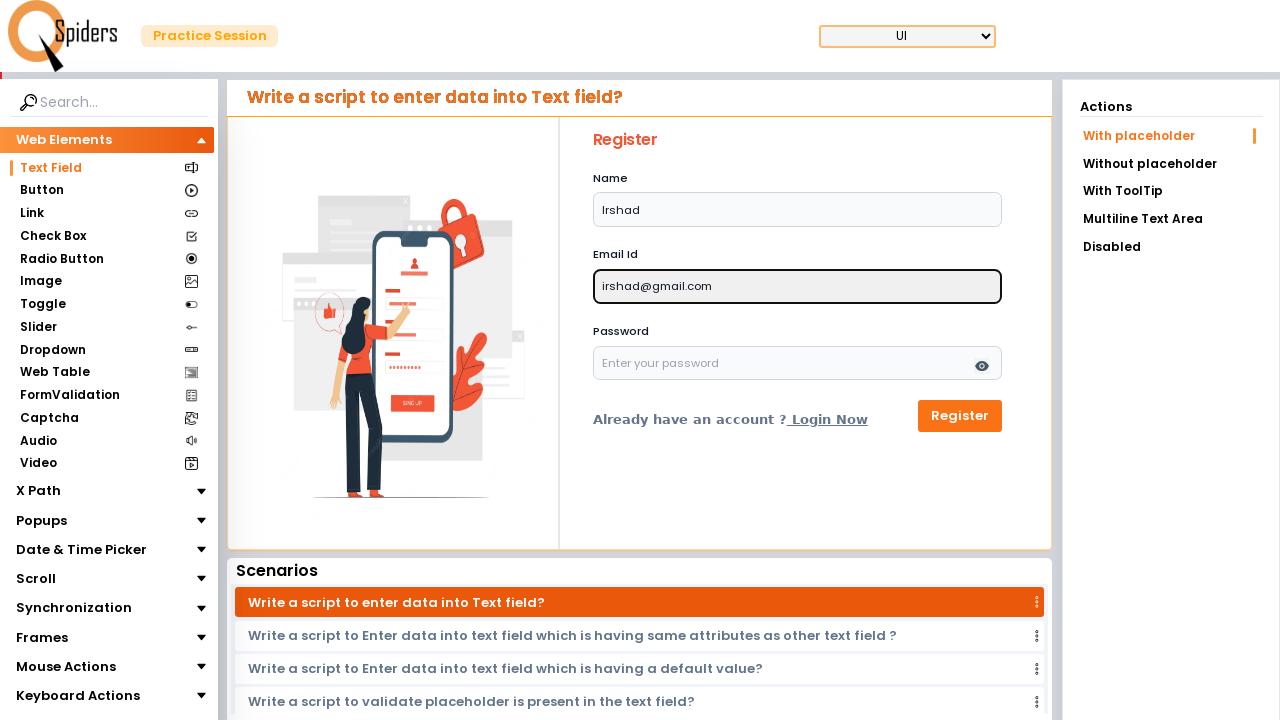

Pressed Tab to navigate from email field to password field
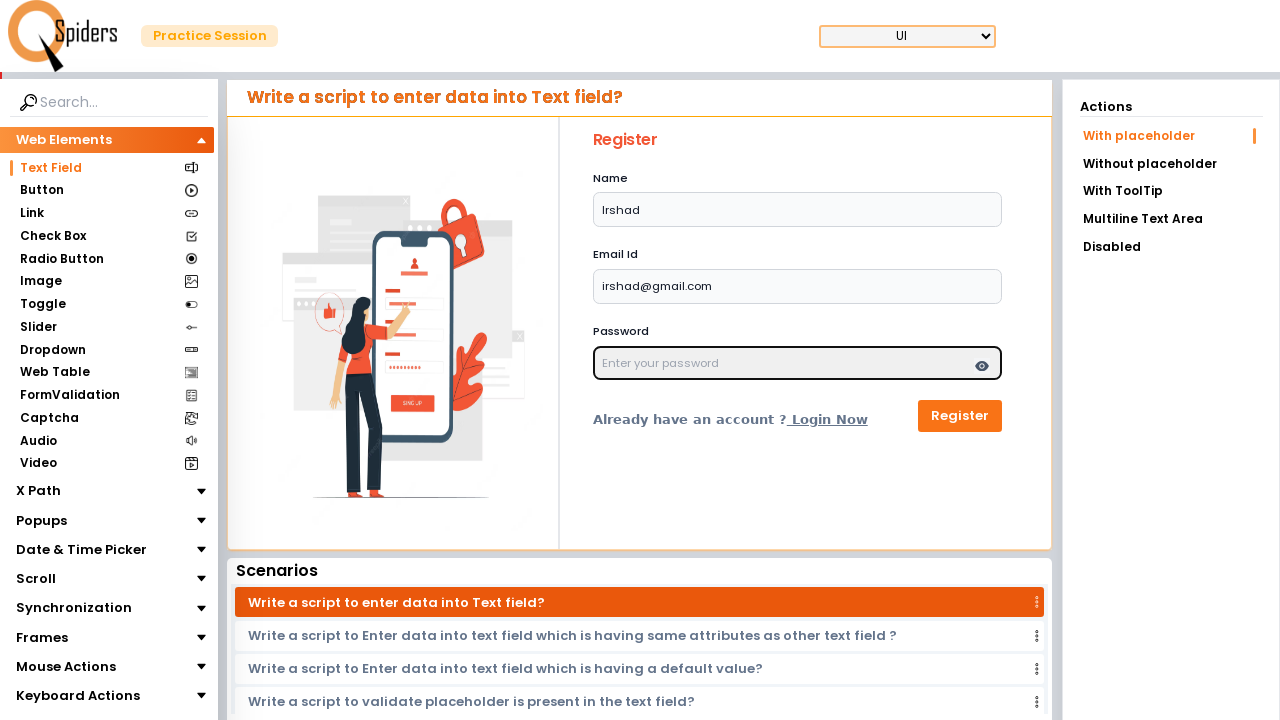

Filled password field with 'Aairah@123'
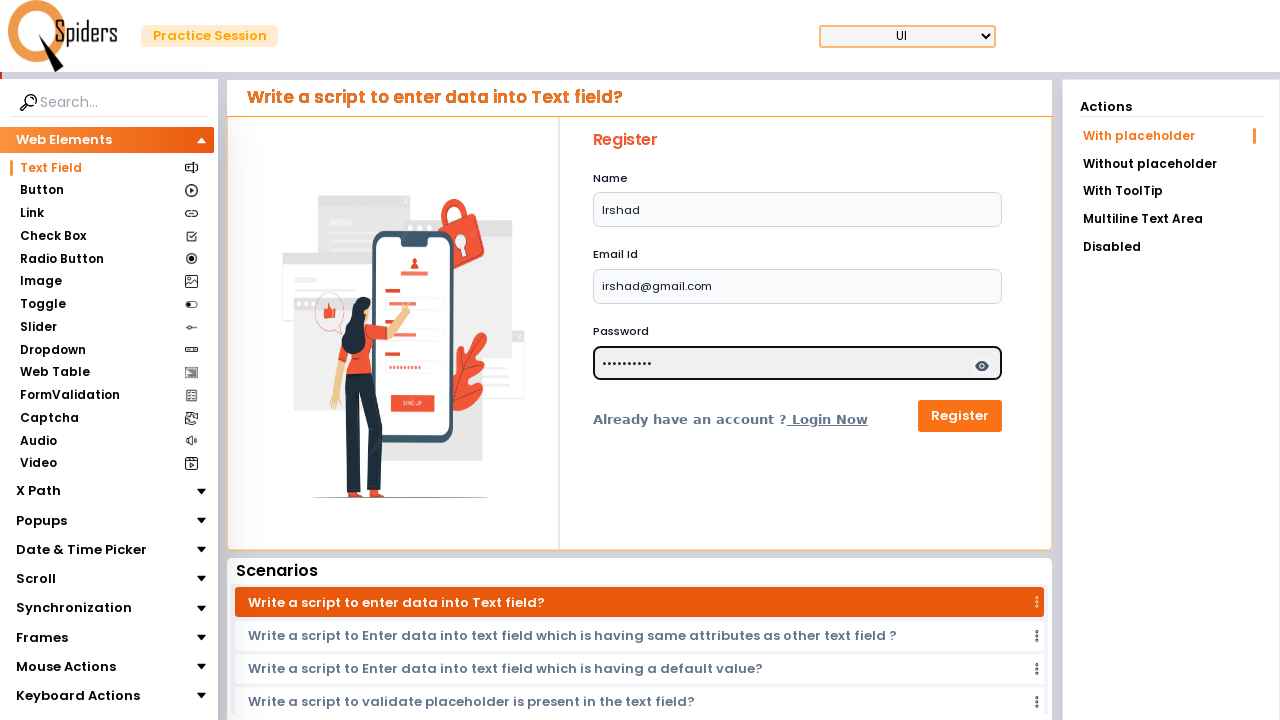

Pressed Tab to navigate from password field
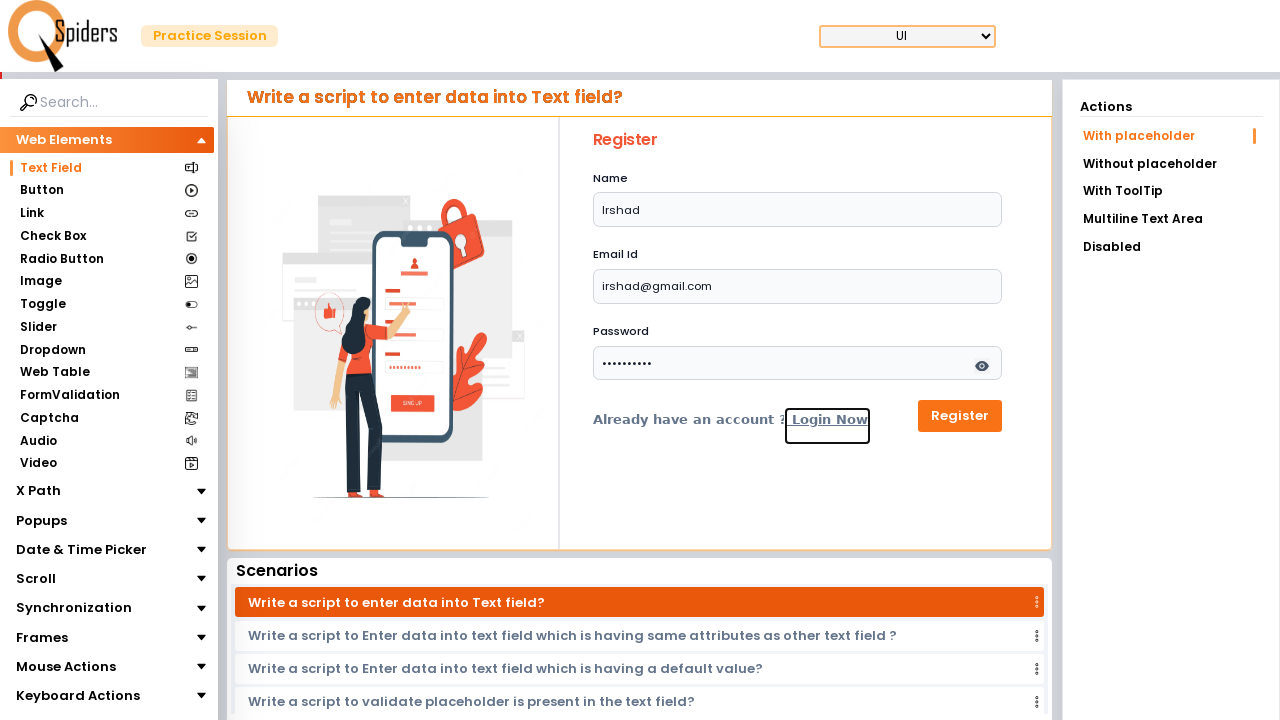

Pressed Tab again to reach submit button
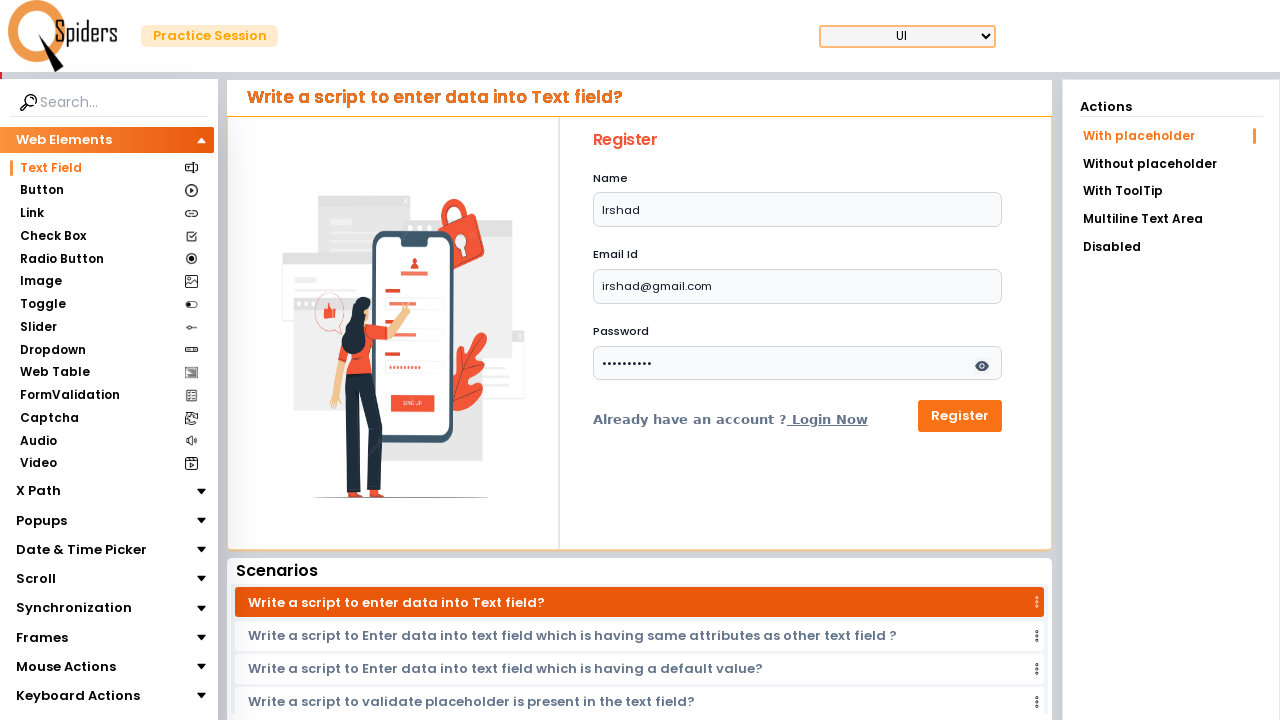

Pressed Enter to submit the form
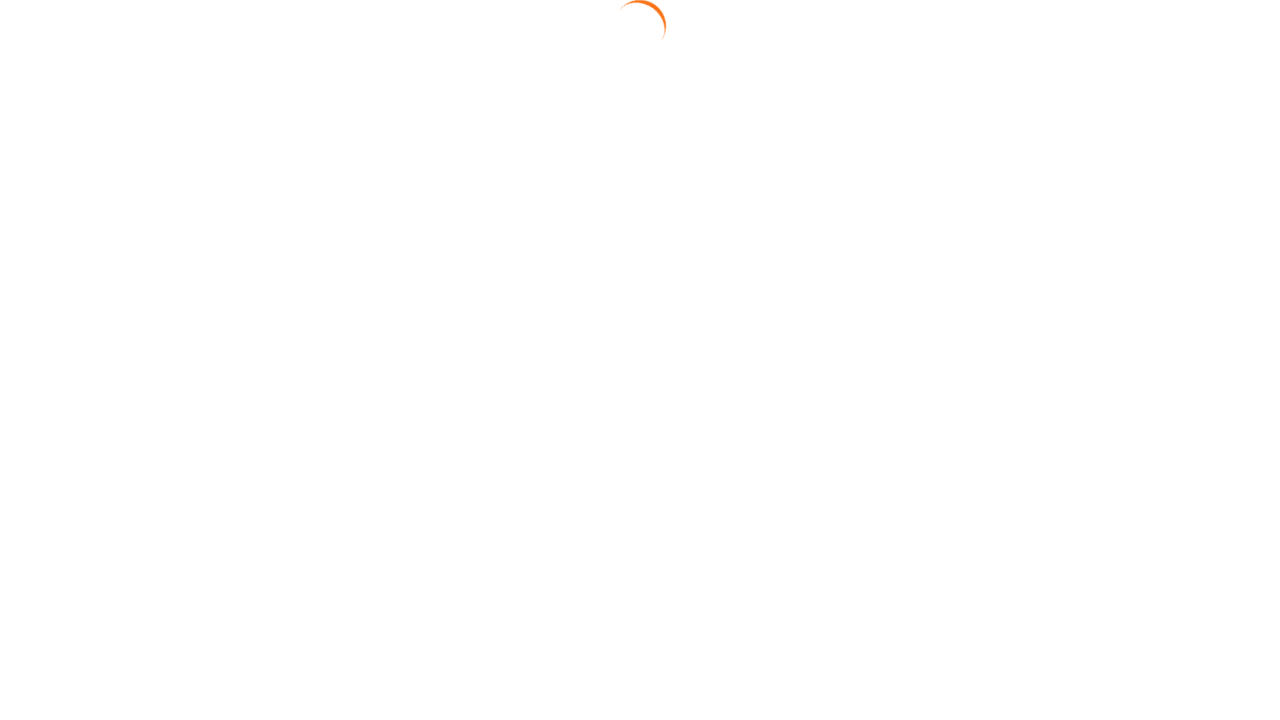

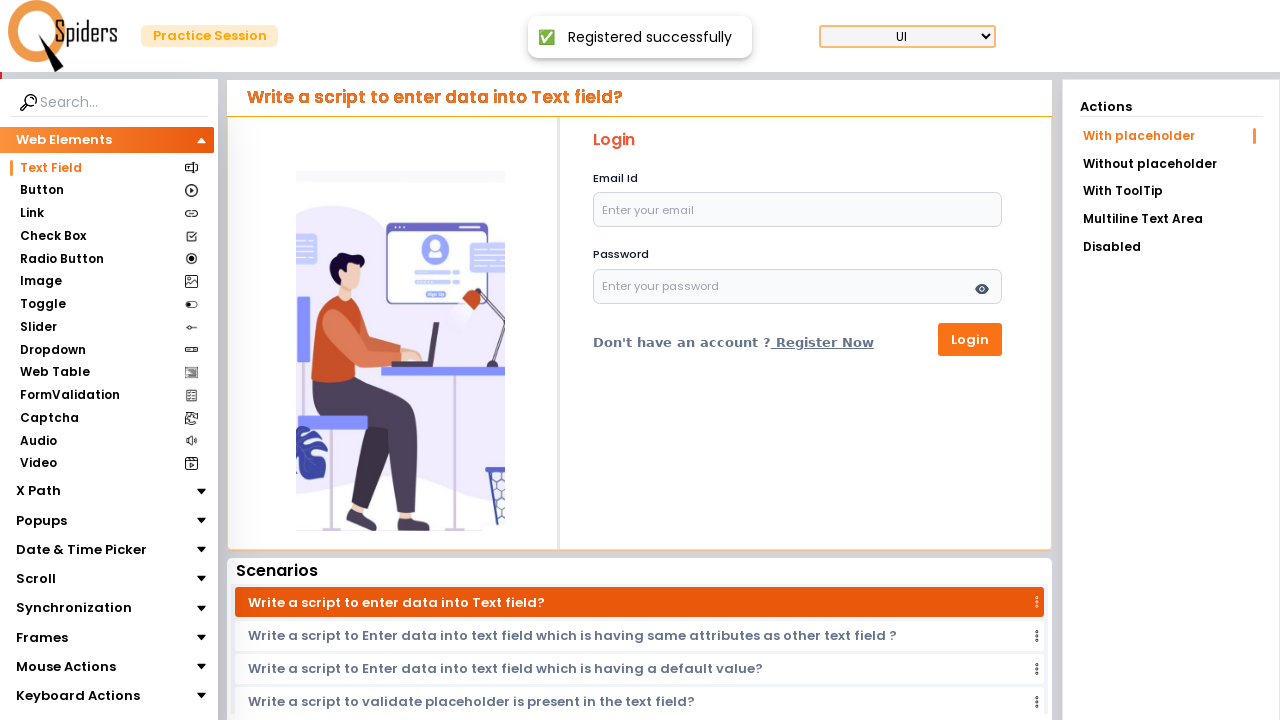